Tests selecting "Apple" from a fruits dropdown menu and verifies the selection

Starting URL: https://letcode.in/dropdowns

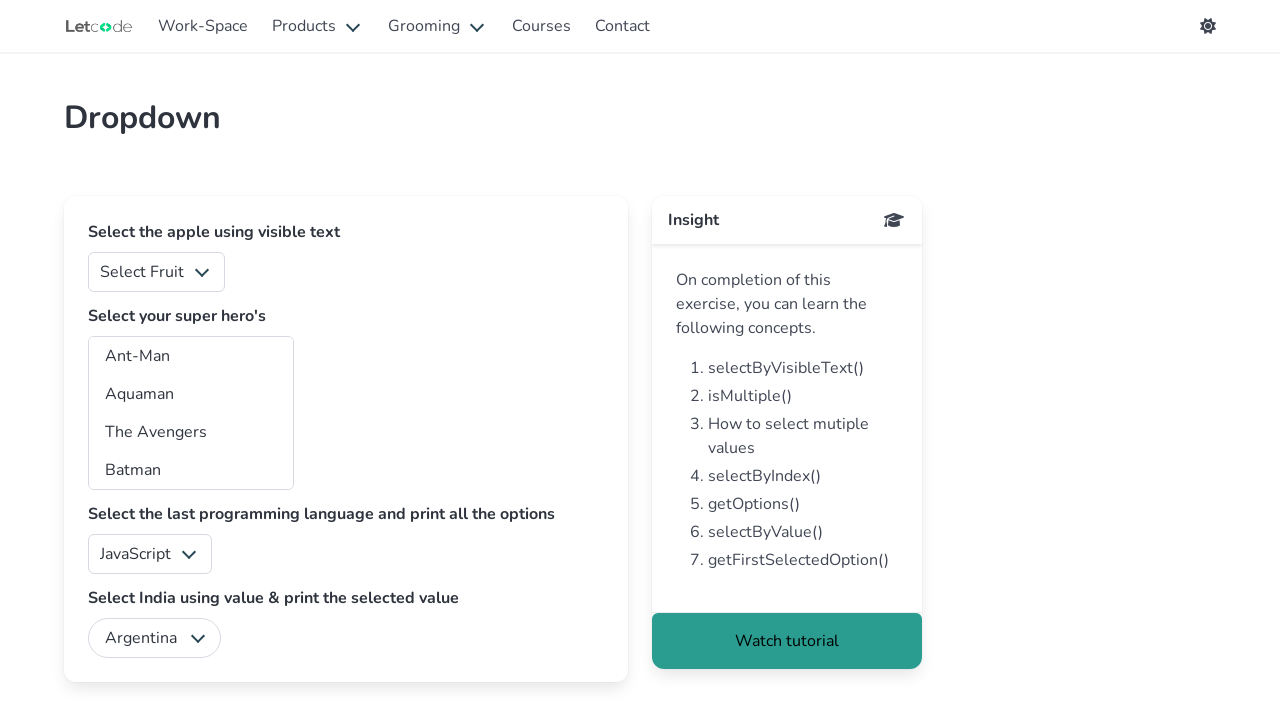

Dropdown page loaded - h1 element with 'Dropdown' text appeared
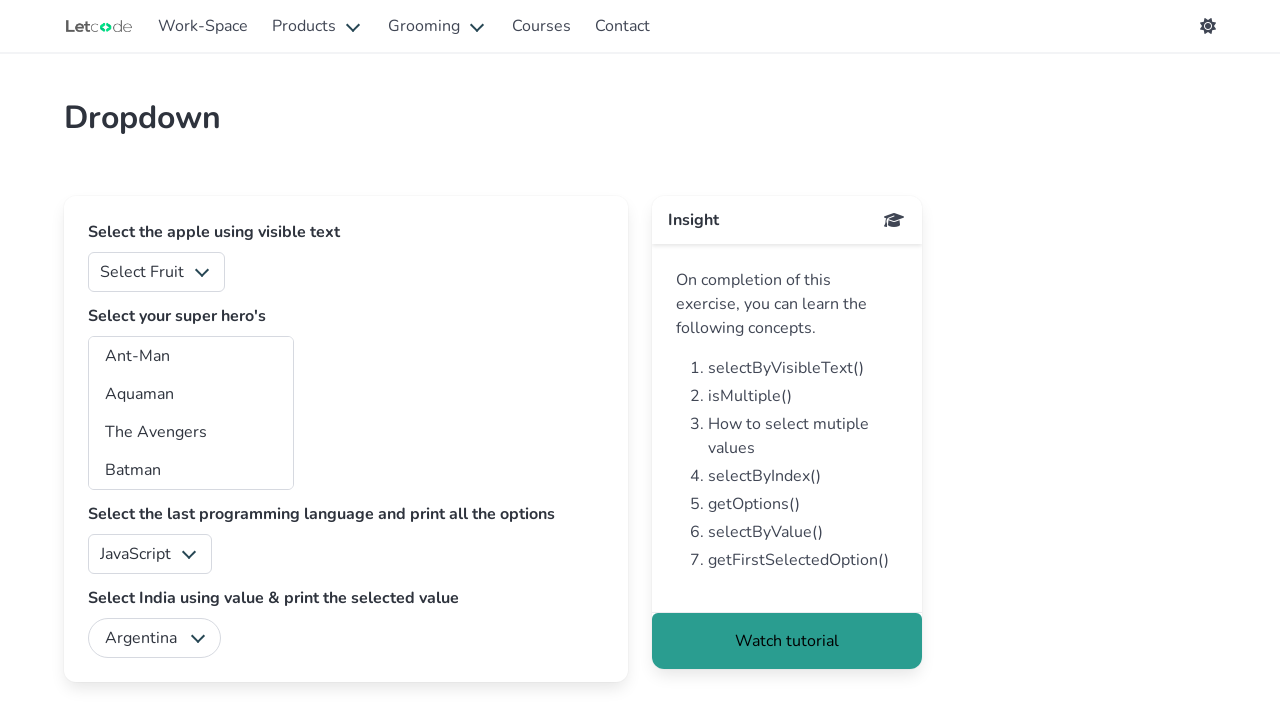

Selected 'Apple' from the fruits dropdown menu on #fruits
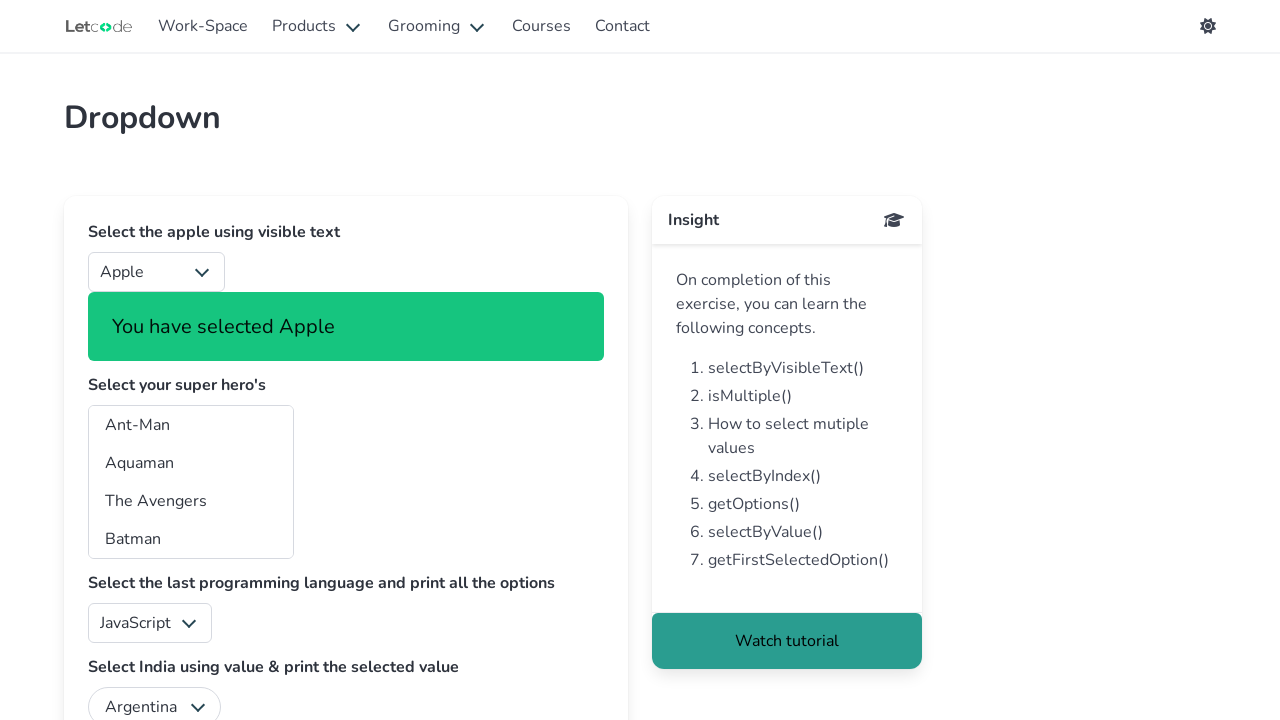

Verified that a value was selected in the fruits dropdown
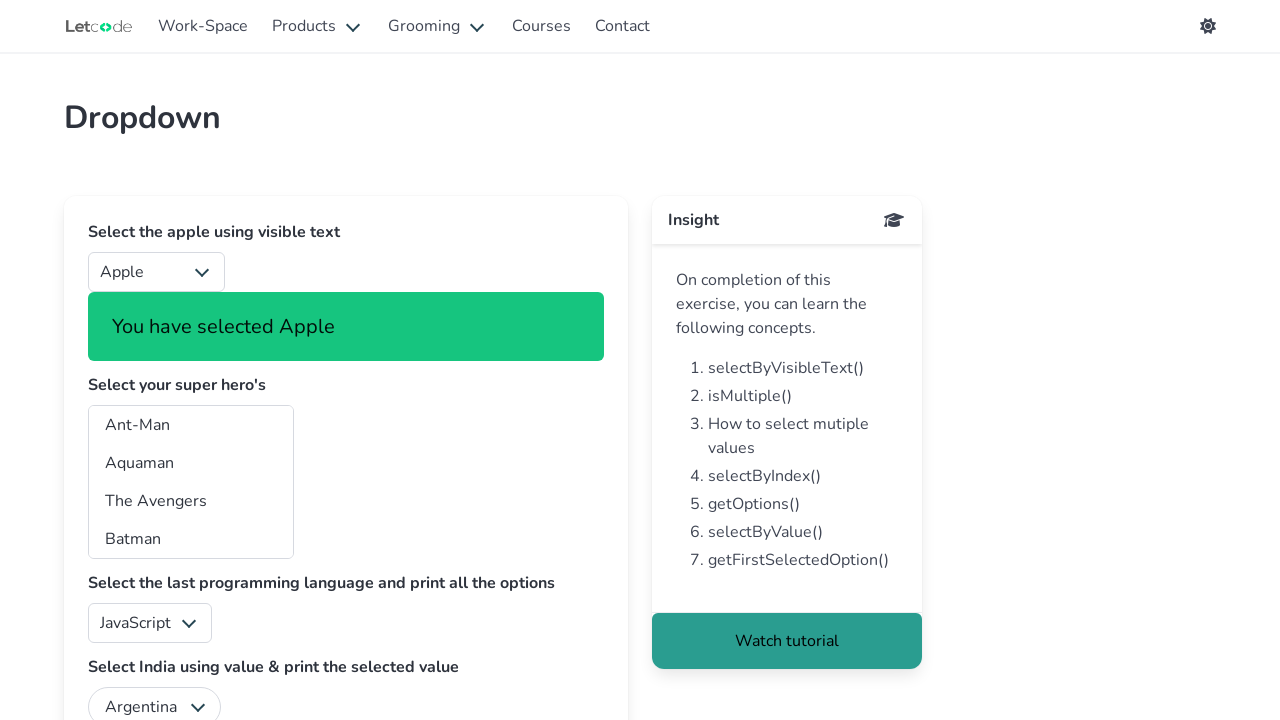

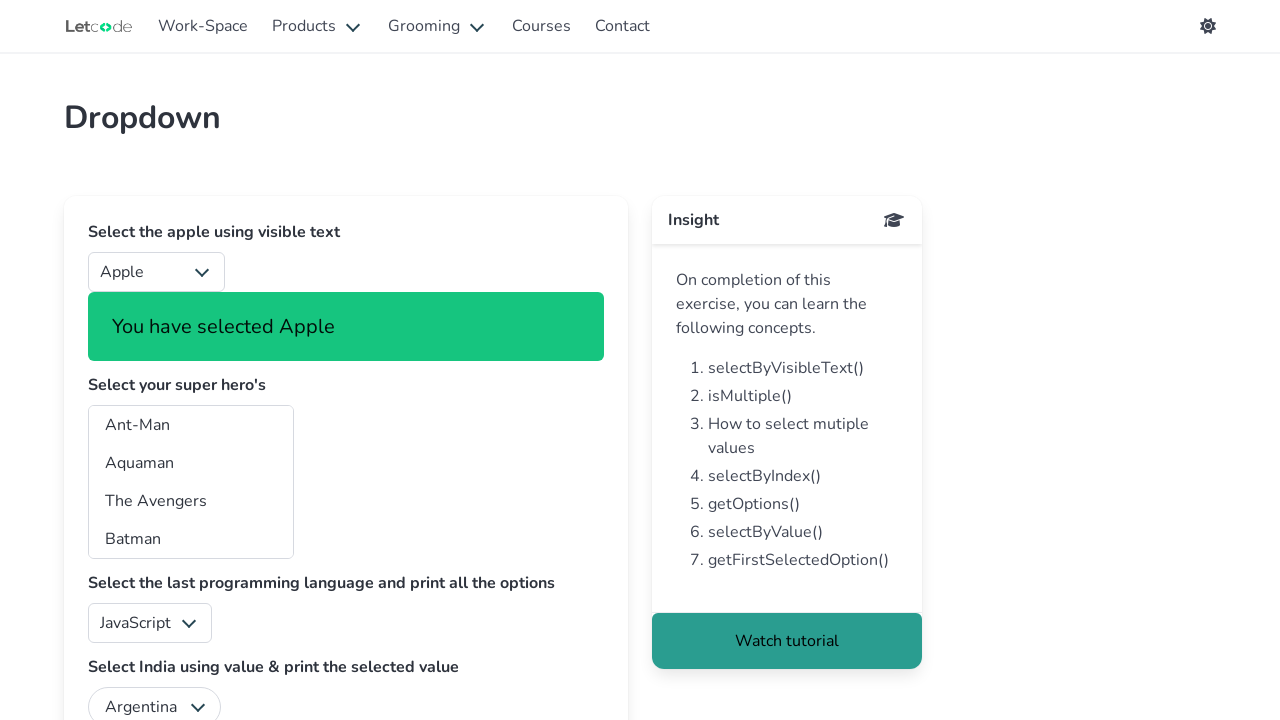